Tests keyboard actions on a text comparison tool by typing text, selecting all, copying, tabbing to next field, and pasting the text

Starting URL: https://gotranscript.com/text-compare

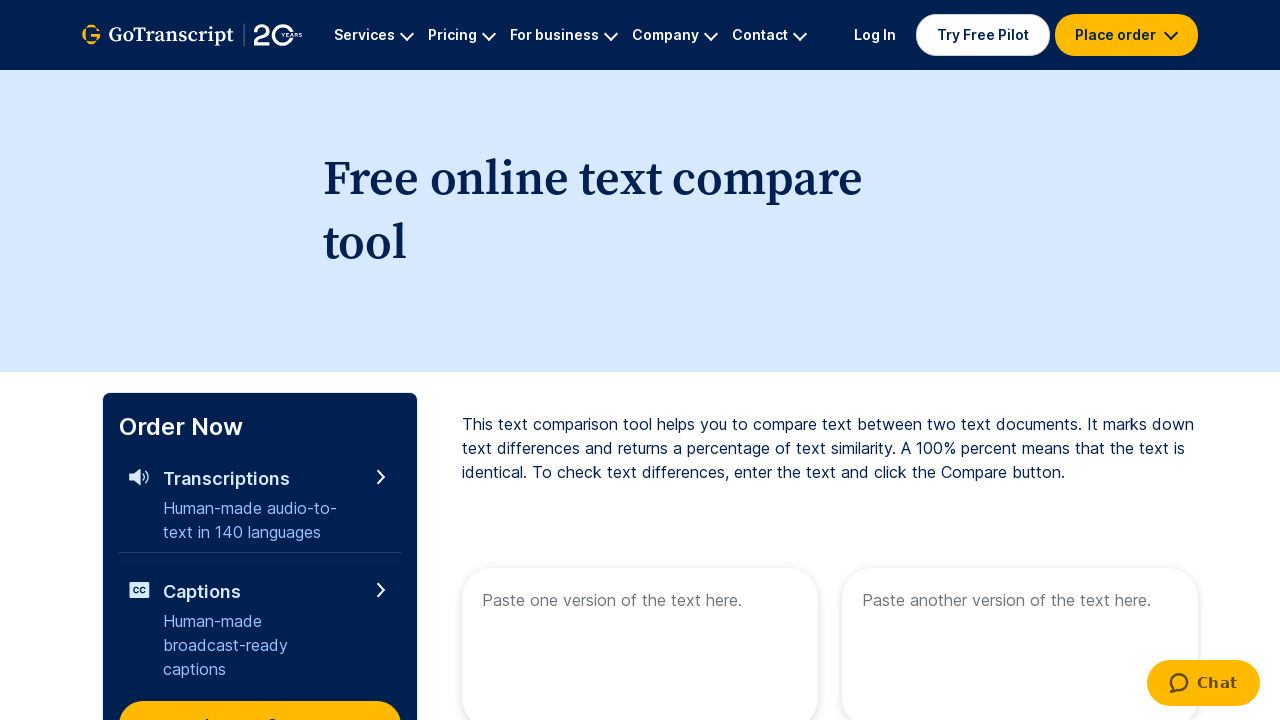

Typed 'Welcome to automation' into the first text area on [name='text1']
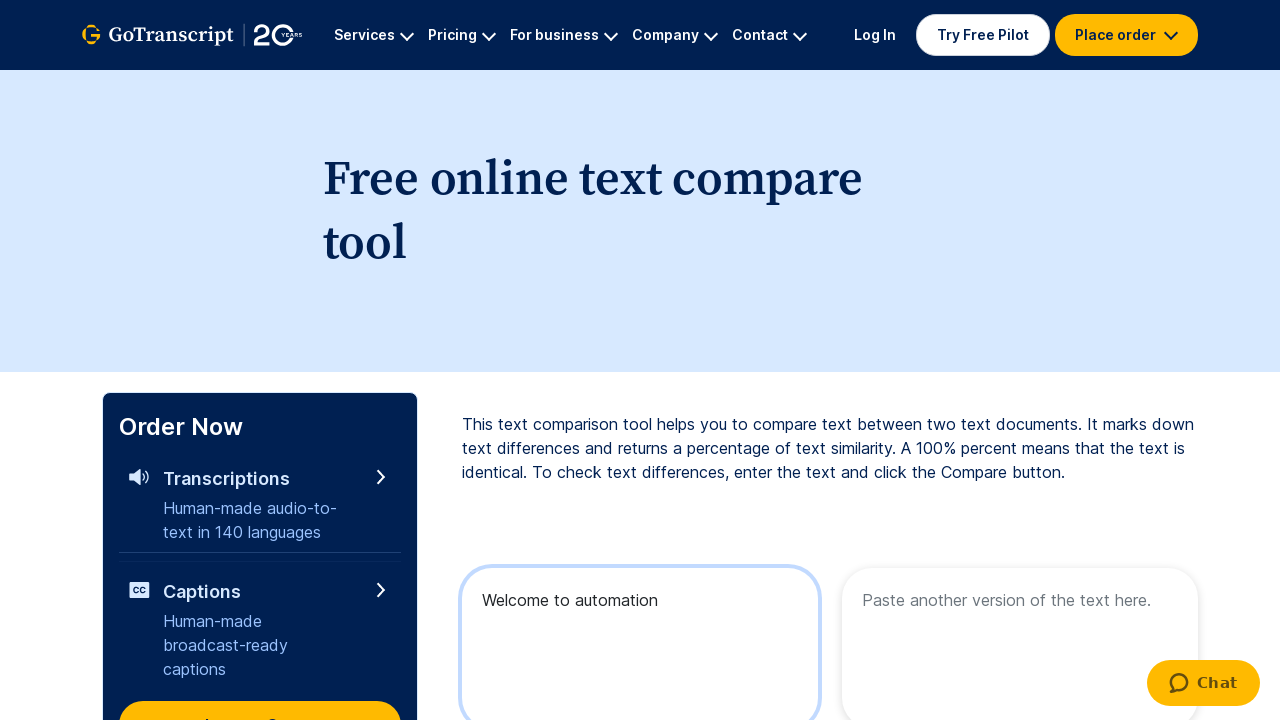

Selected all text with Ctrl+A
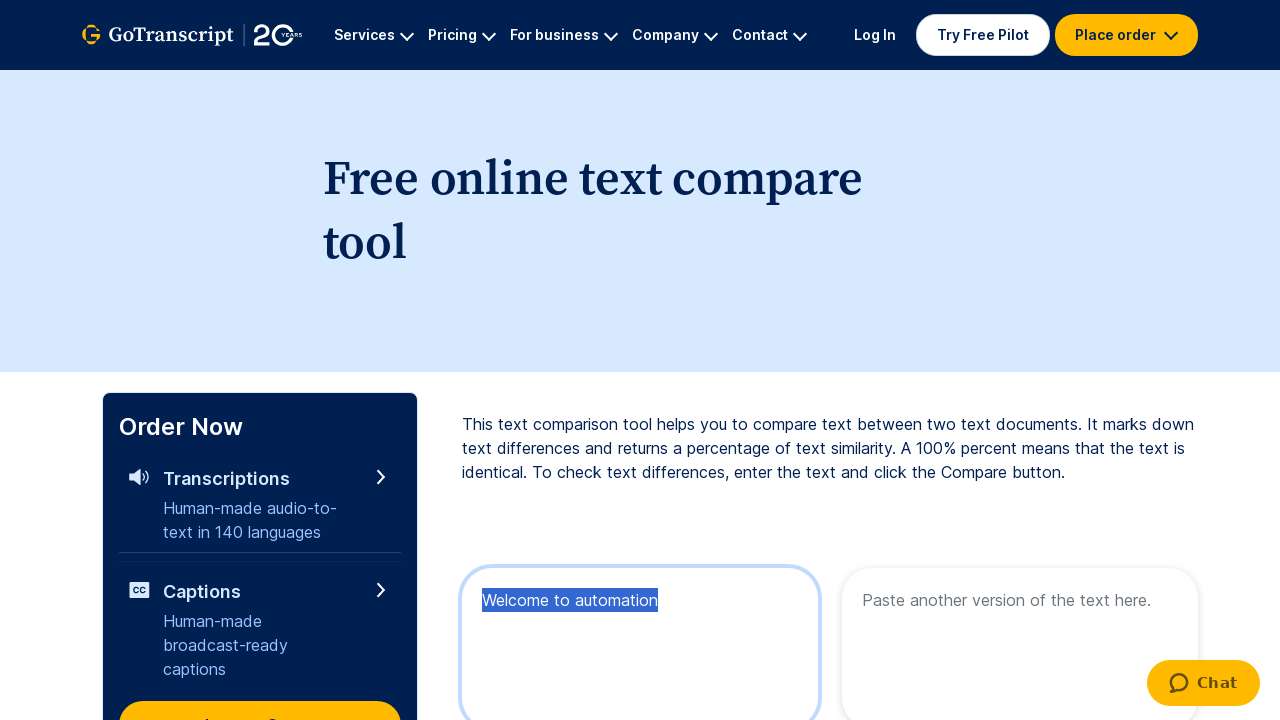

Copied selected text with Ctrl+C
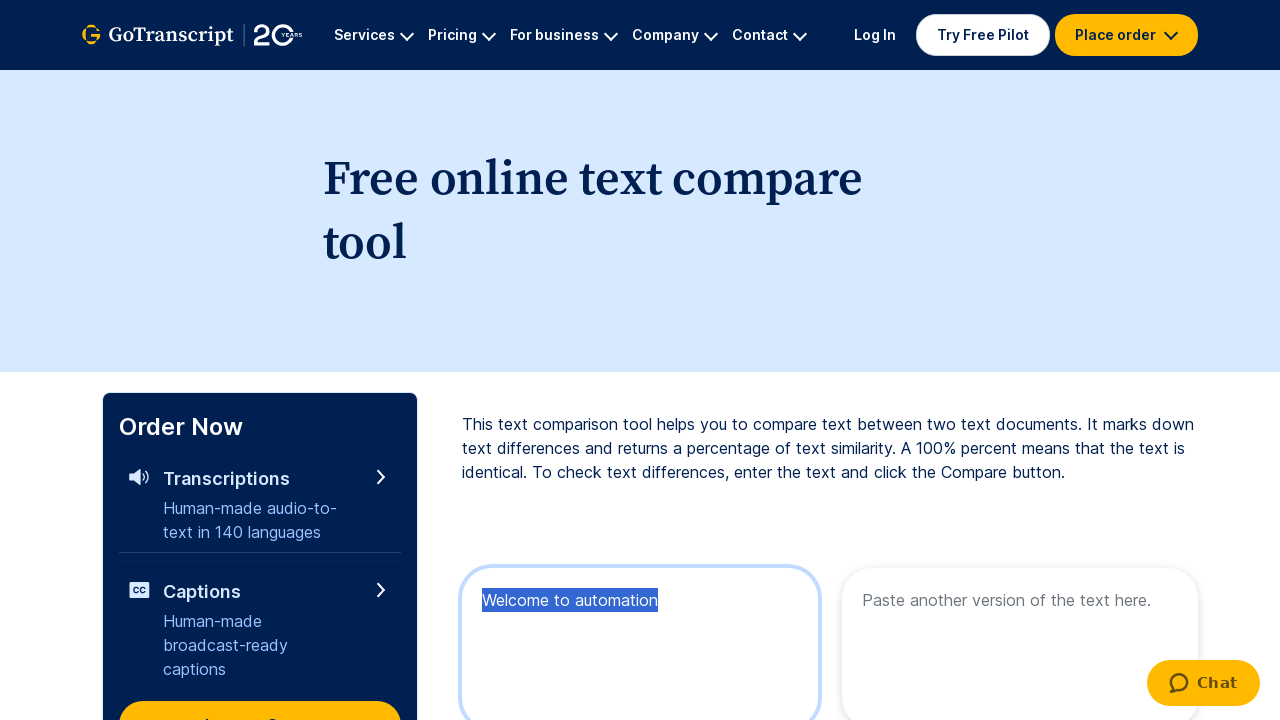

Pressed Tab key down to navigate to next field
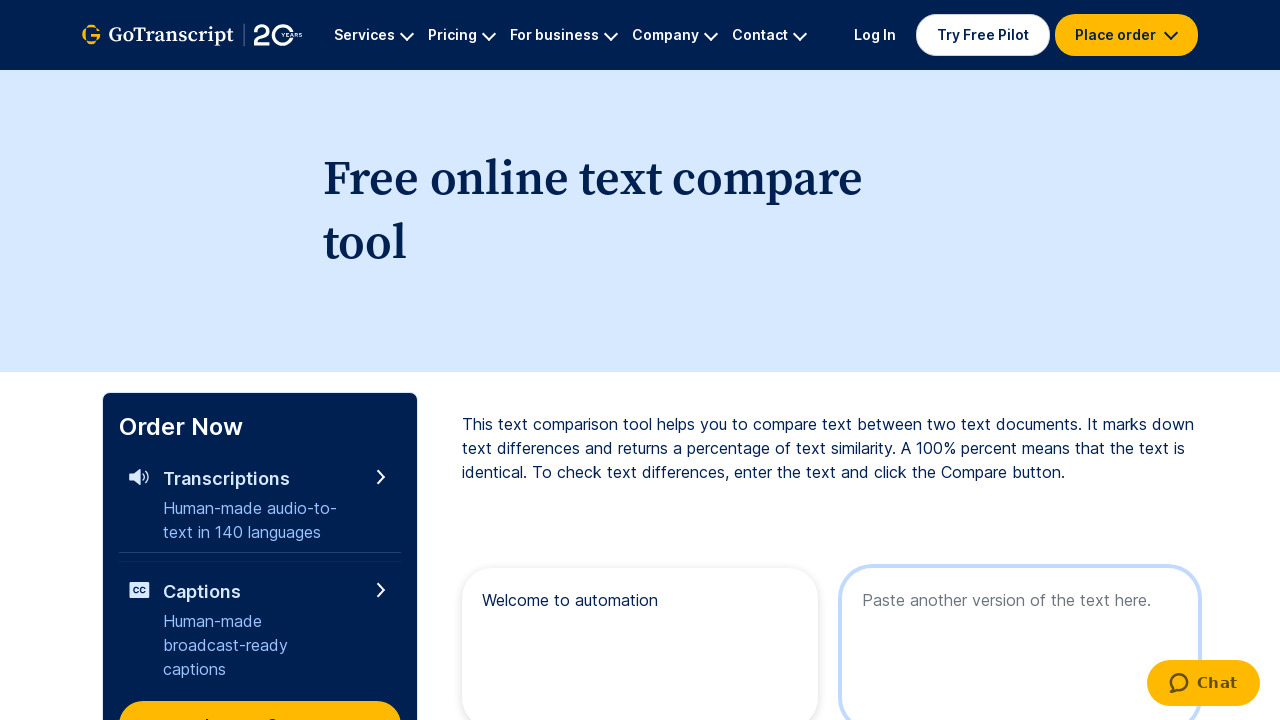

Released Tab key
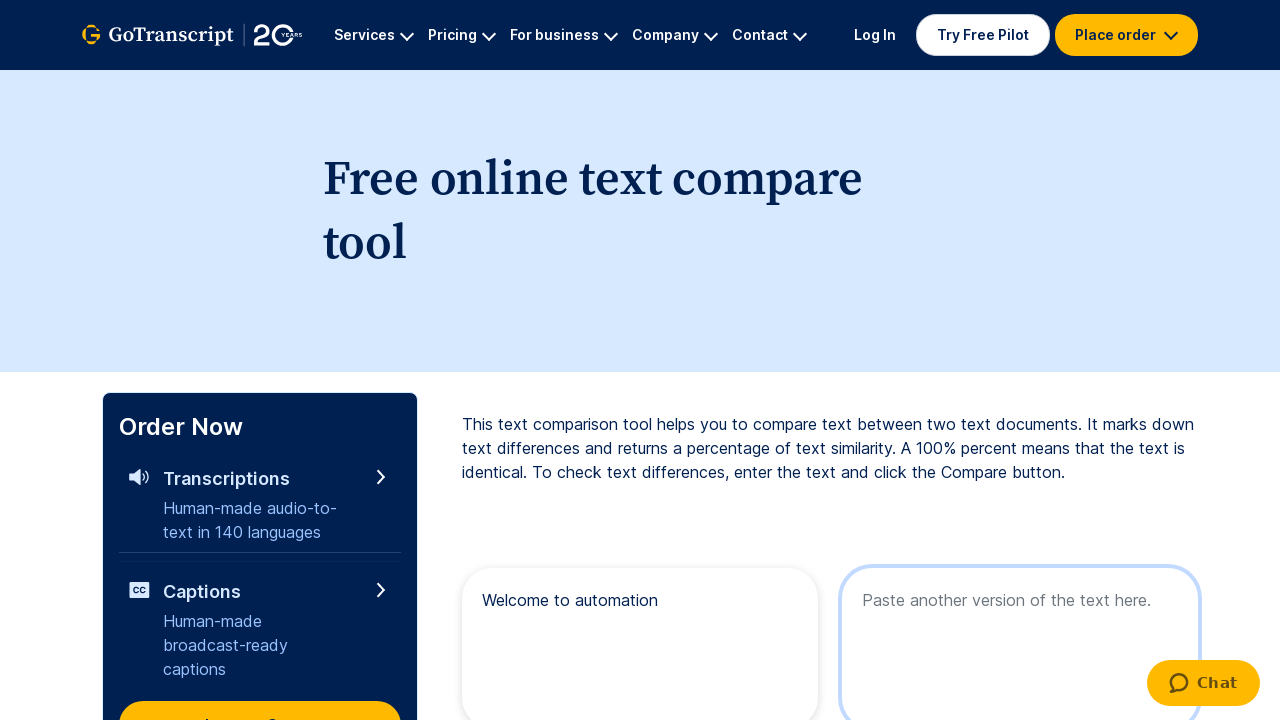

Pasted text into the second field with Ctrl+V
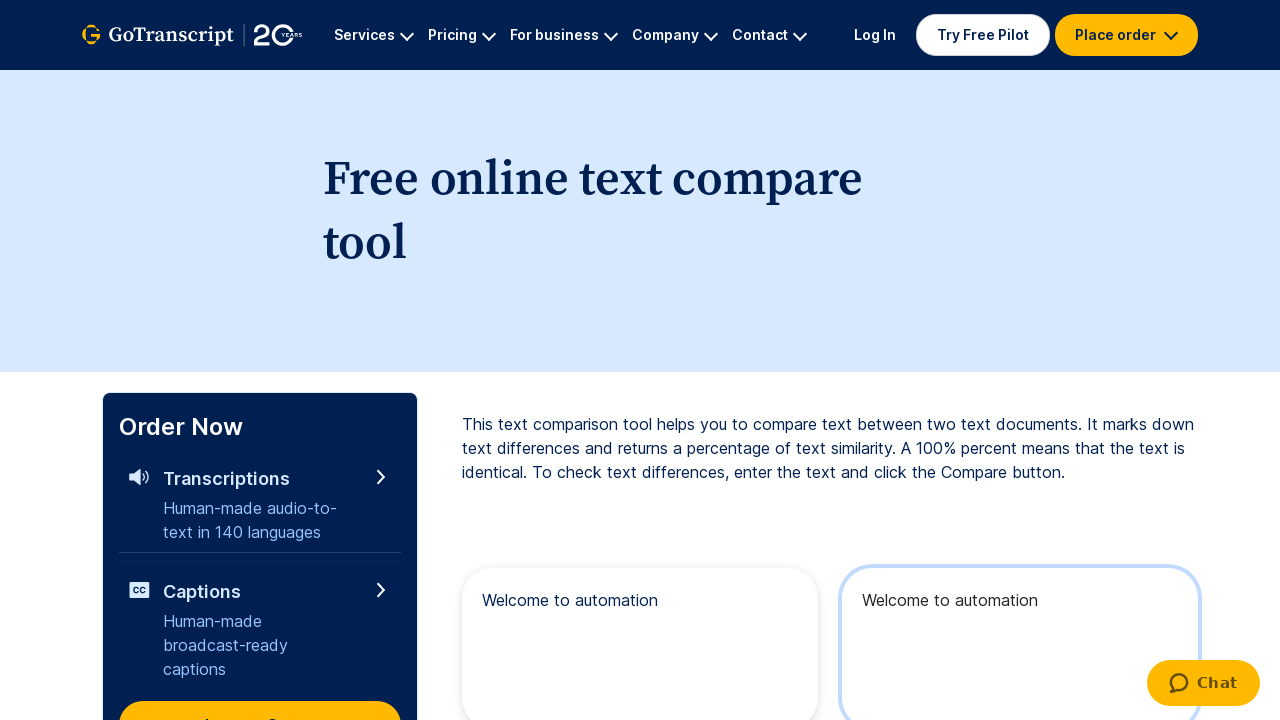

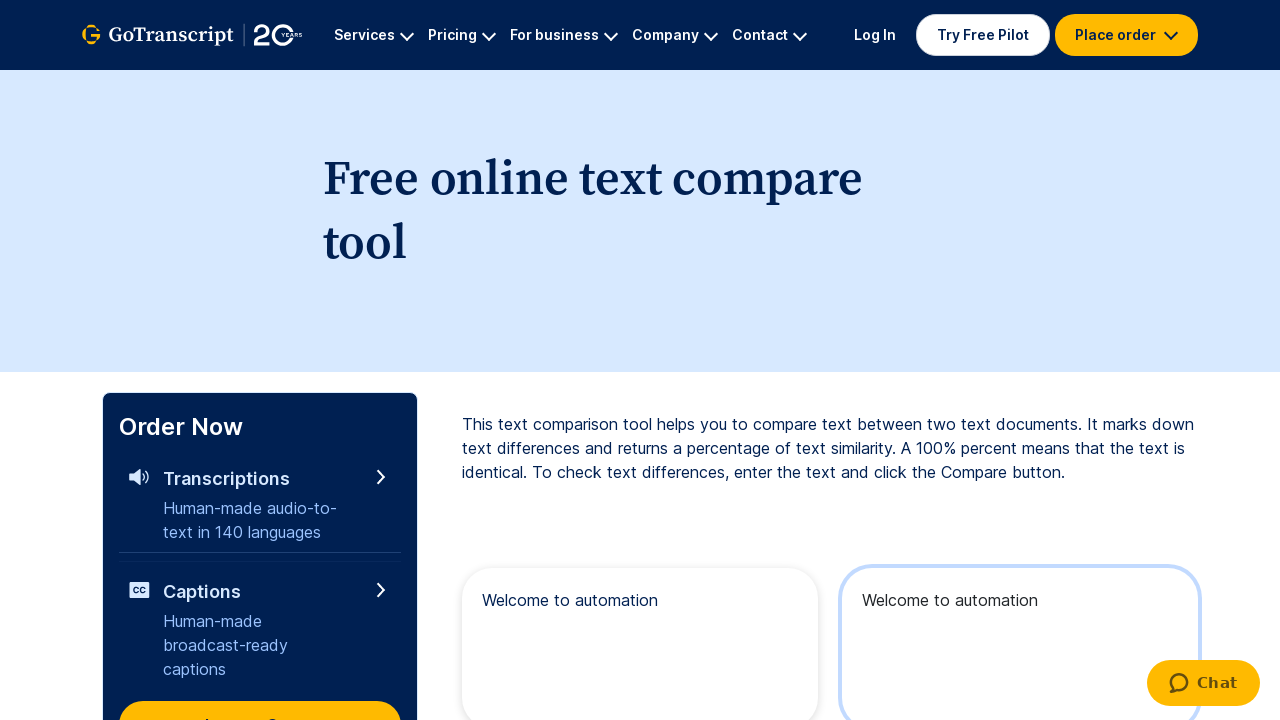